Tests floating menu visibility by scrolling to the footer and verifying the menu remains visible

Starting URL: https://the-internet.herokuapp.com

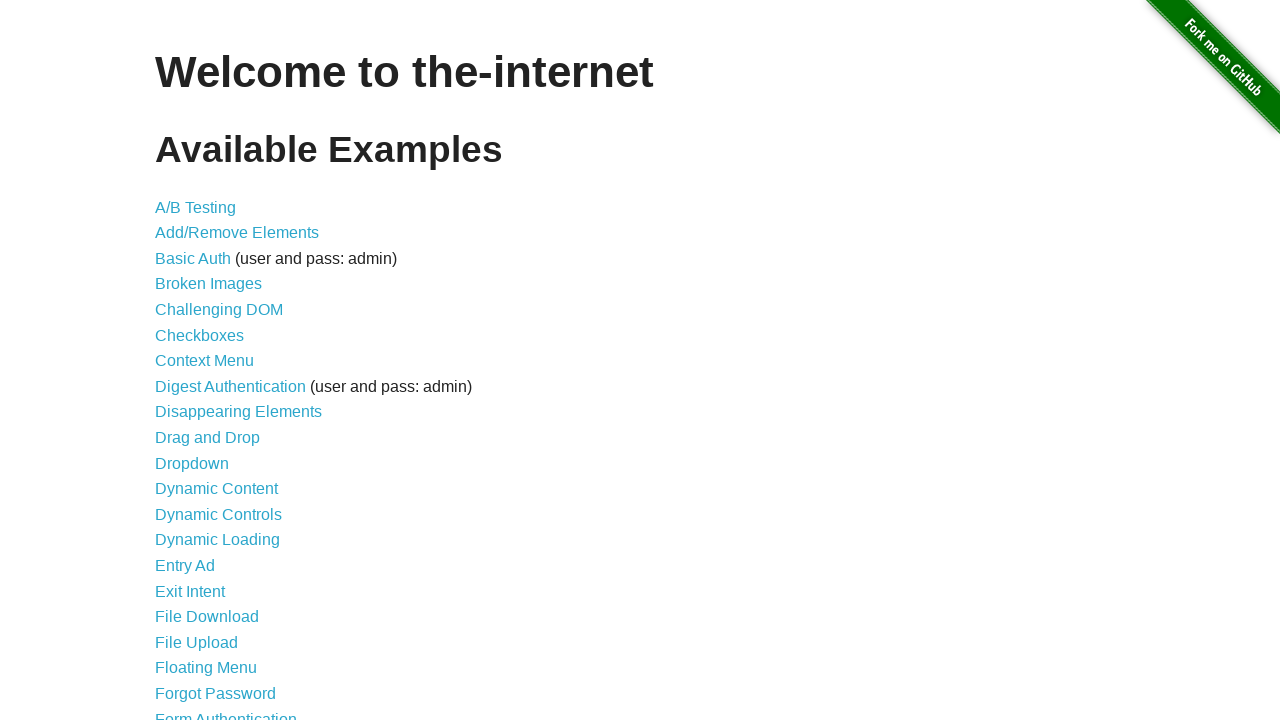

Clicked on Floating Menu link at (206, 668) on internal:role=link[name="Floating Menu"i]
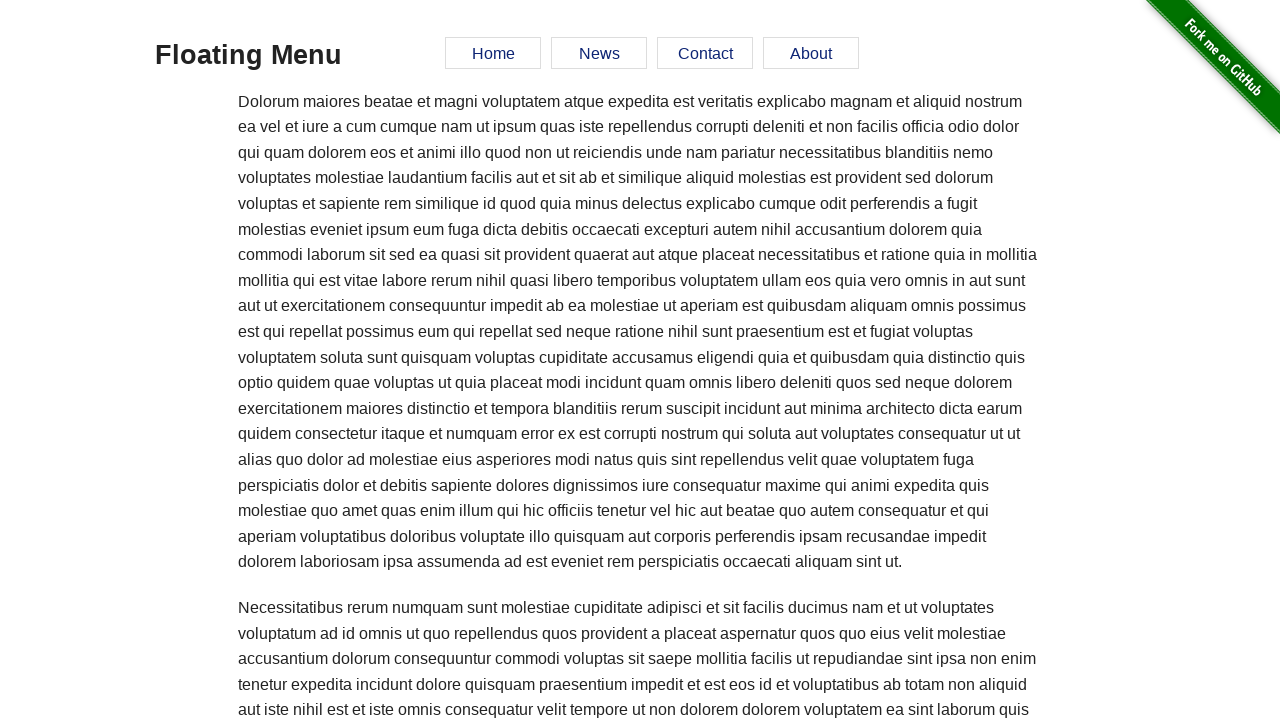

Waited 1500ms for page to settle
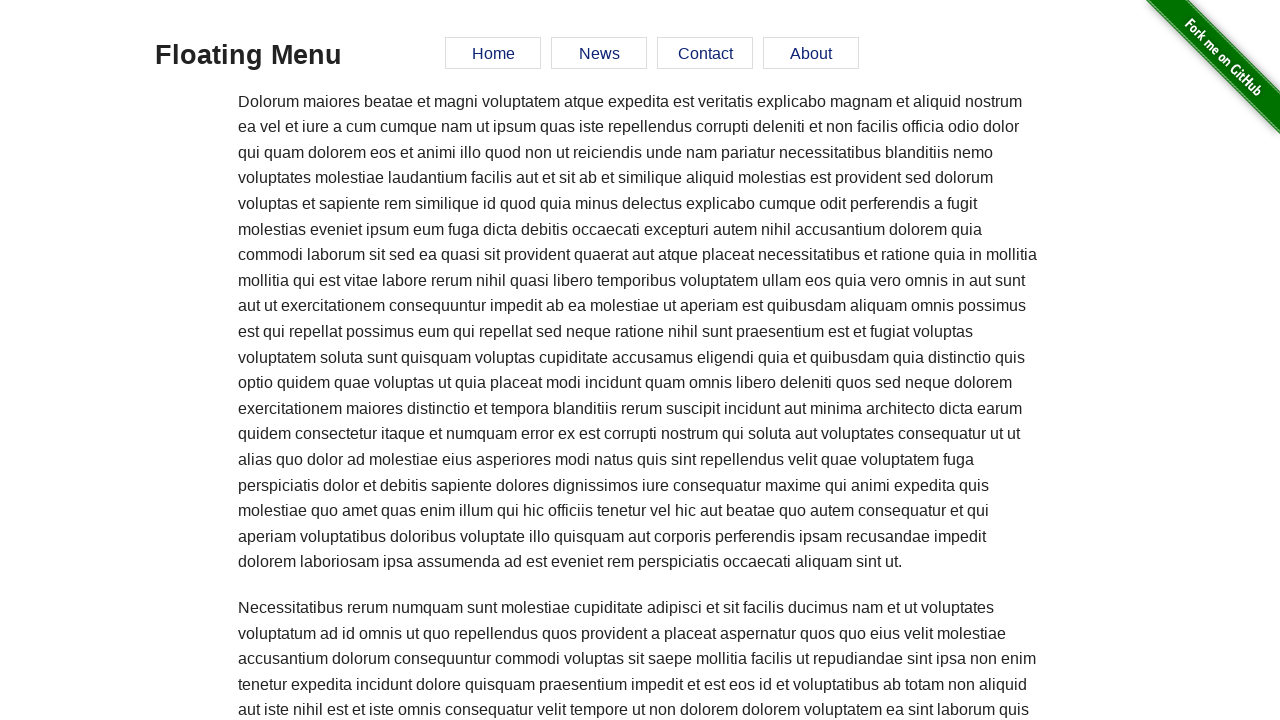

Scrolled to footer element
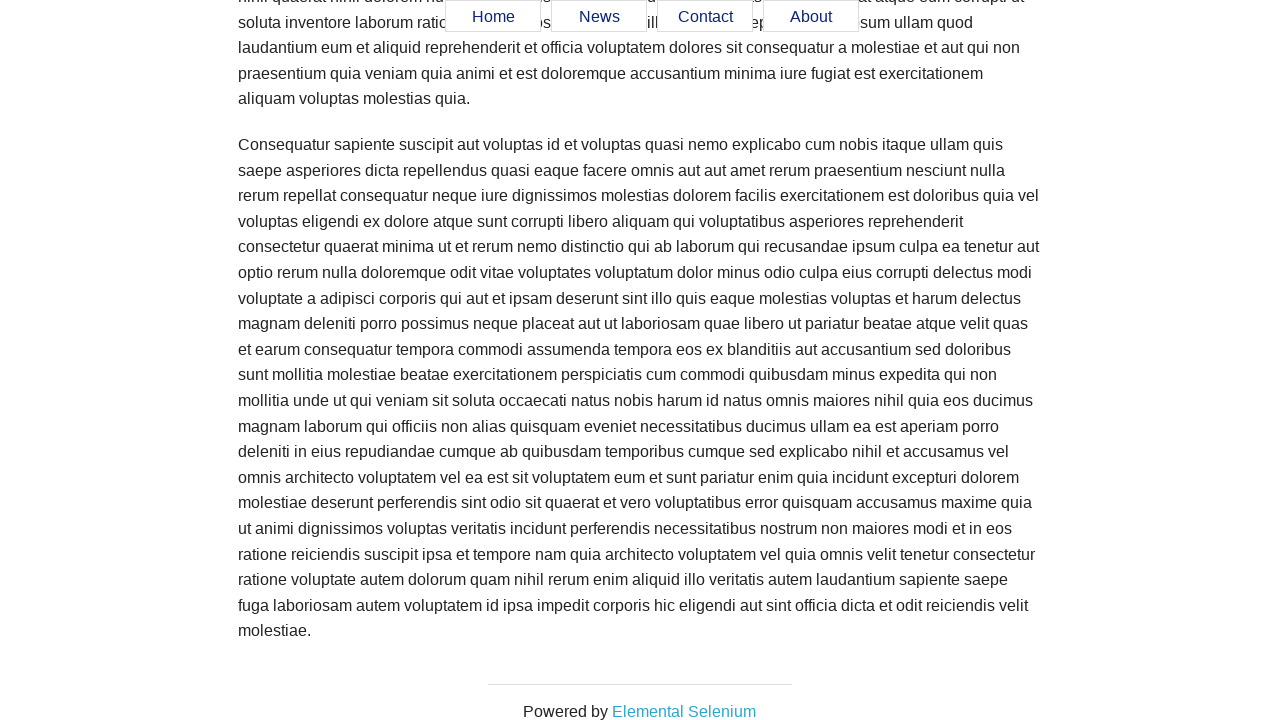

Verified floating menu is still visible after scrolling to footer
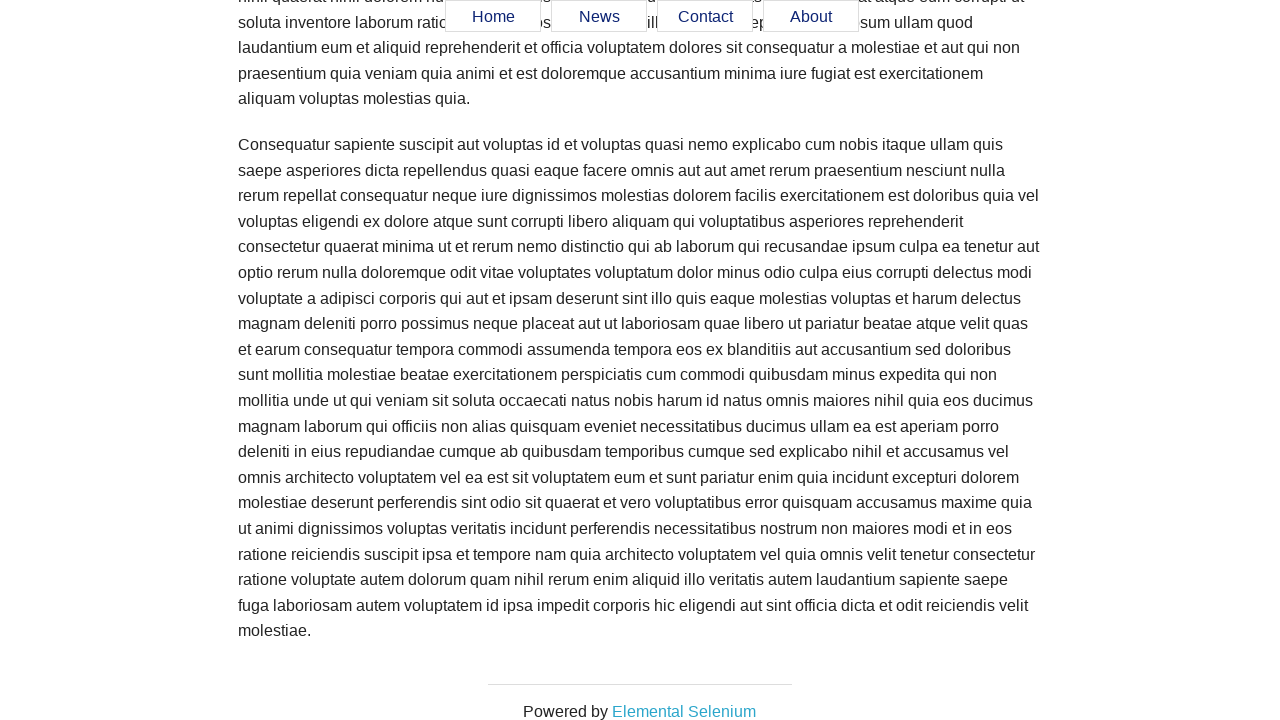

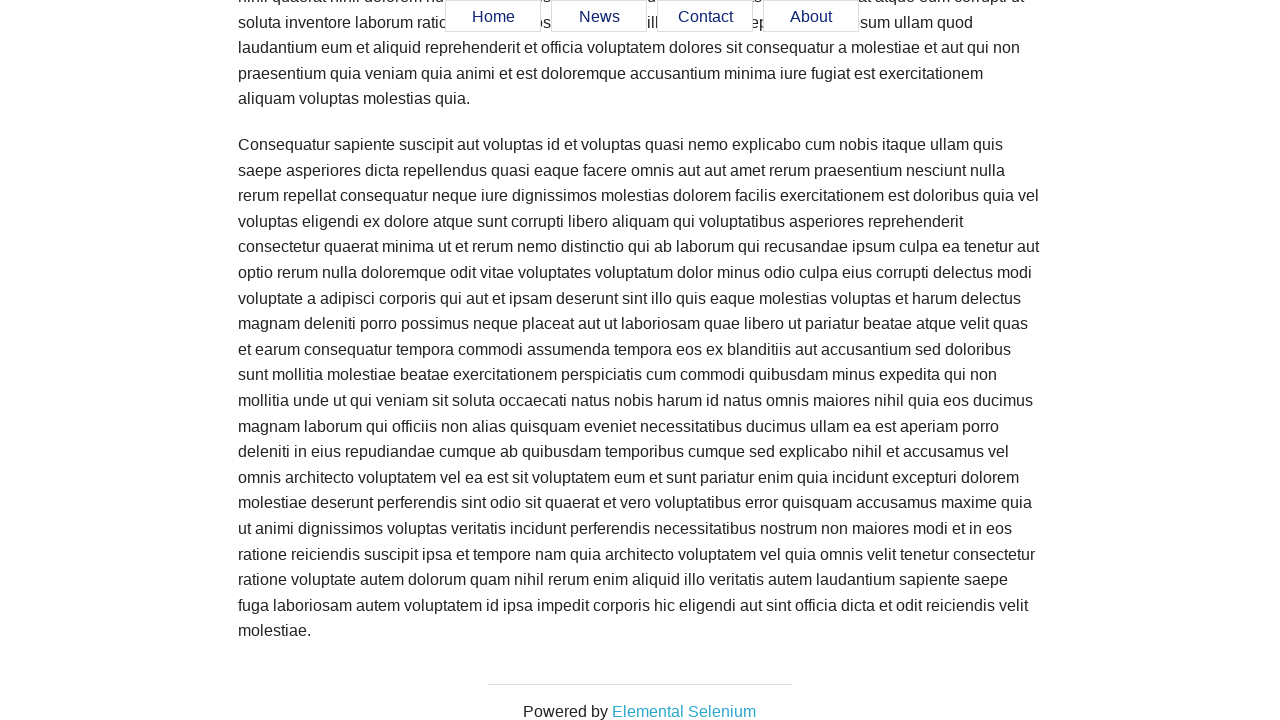